Tests dropdown selection functionality by selecting options using different methods (by index, value, and visible text) and verifies multi-select capabilities

Starting URL: https://demoqa.com/select-menu

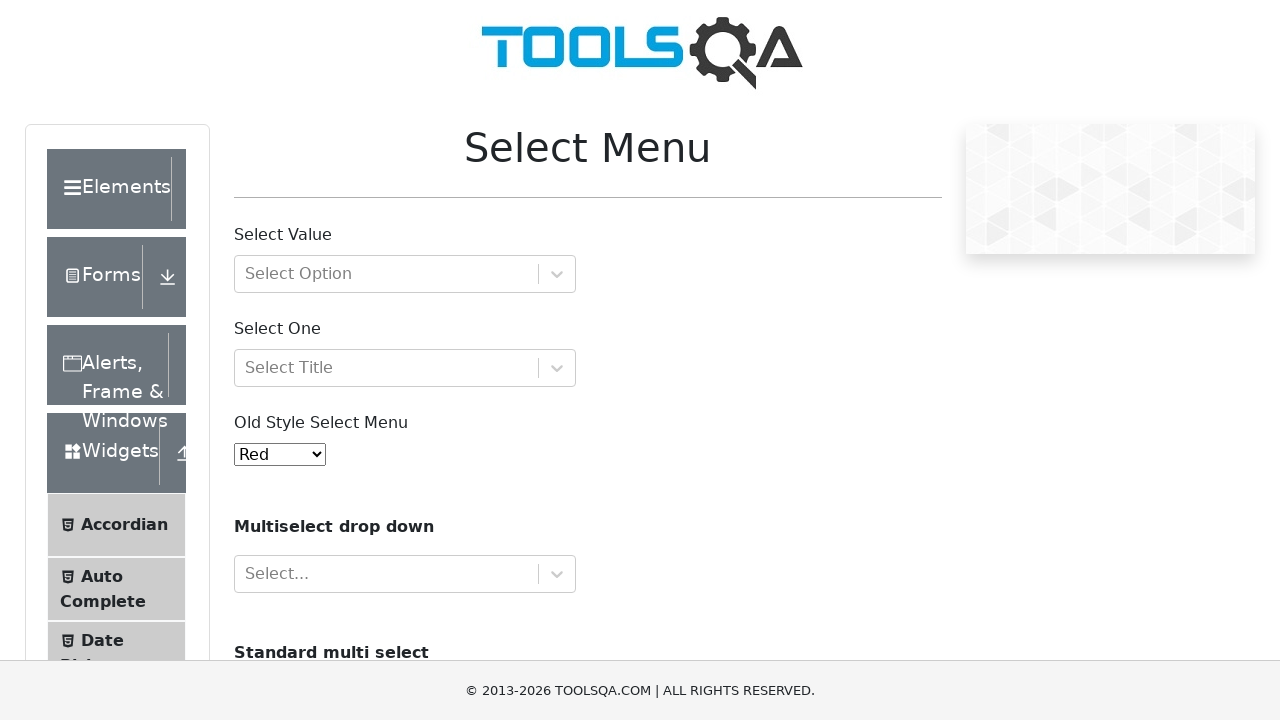

Navigated to dropdown selection test page
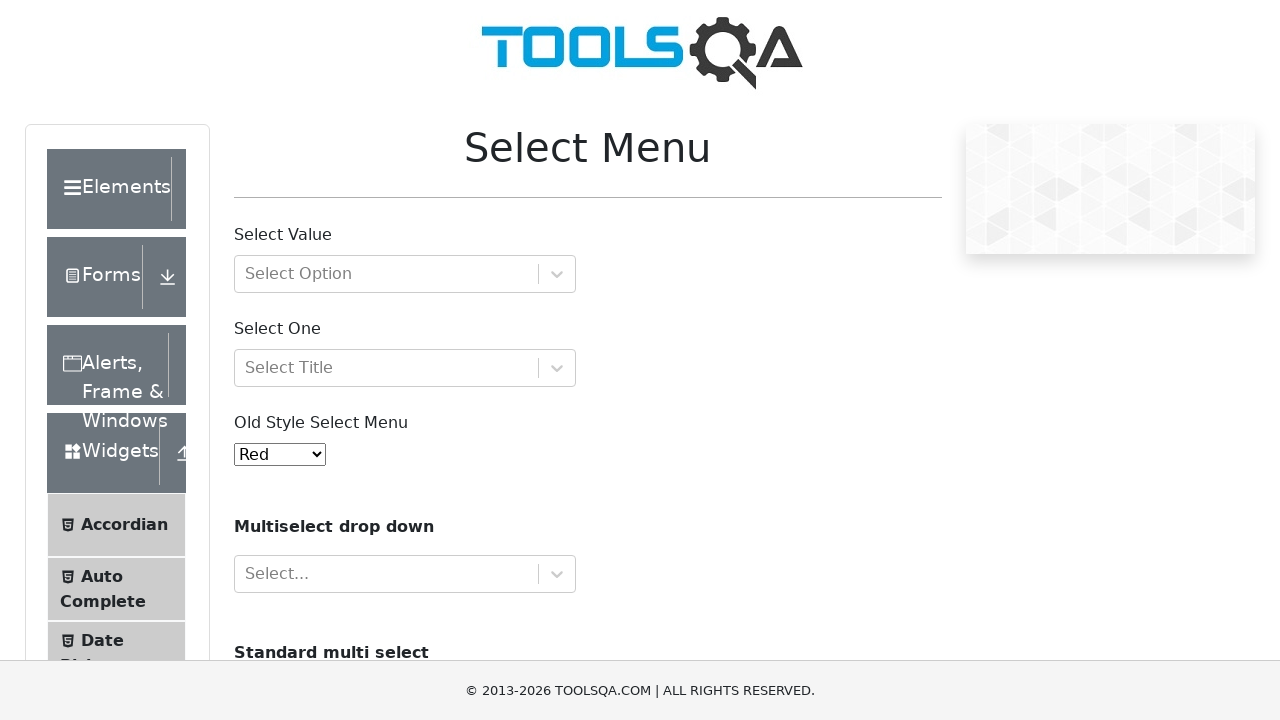

Selected option by index 3 (Yellow) from first dropdown on #oldSelectMenu
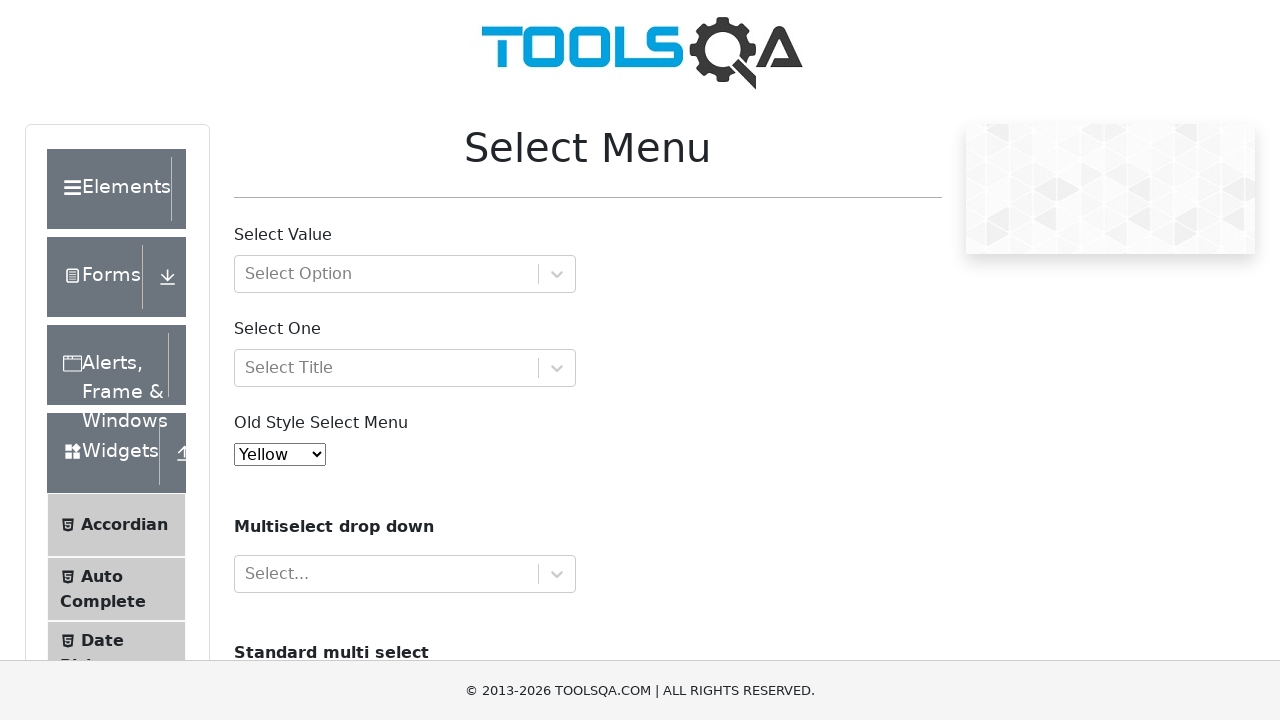

Selected option with value '4' from first dropdown on #oldSelectMenu
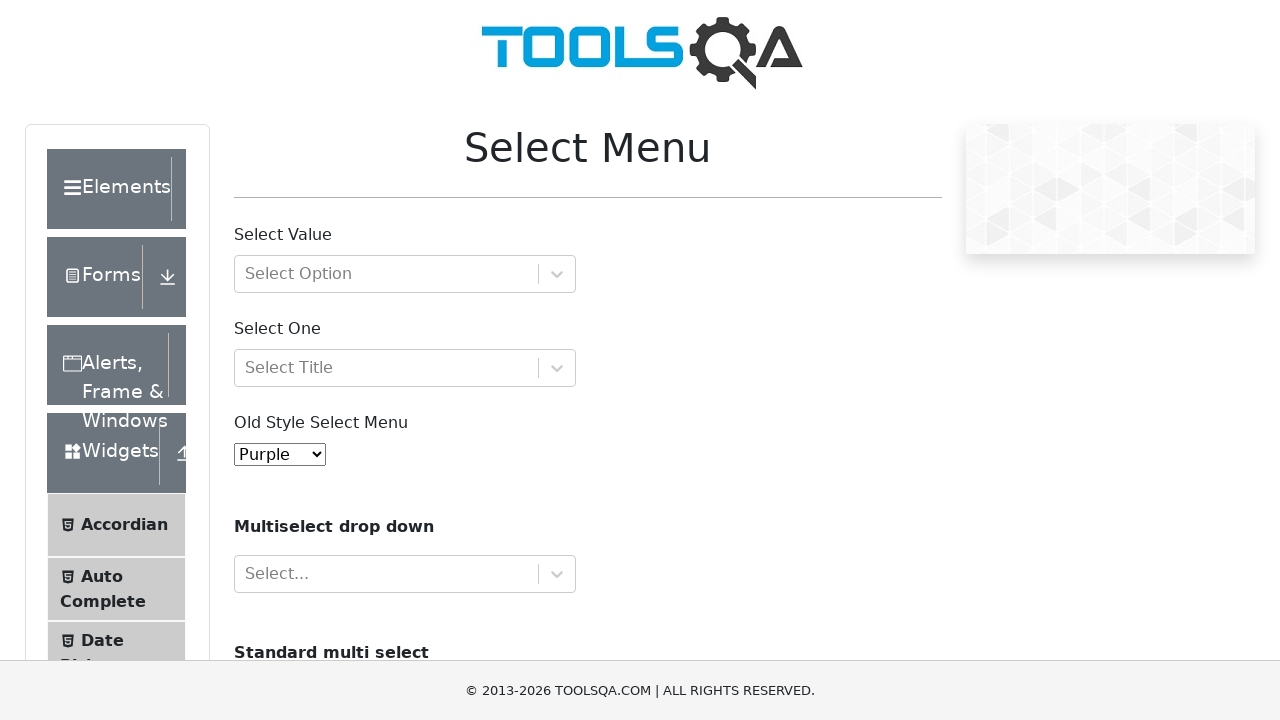

Selected option with label 'Purple' from first dropdown on #oldSelectMenu
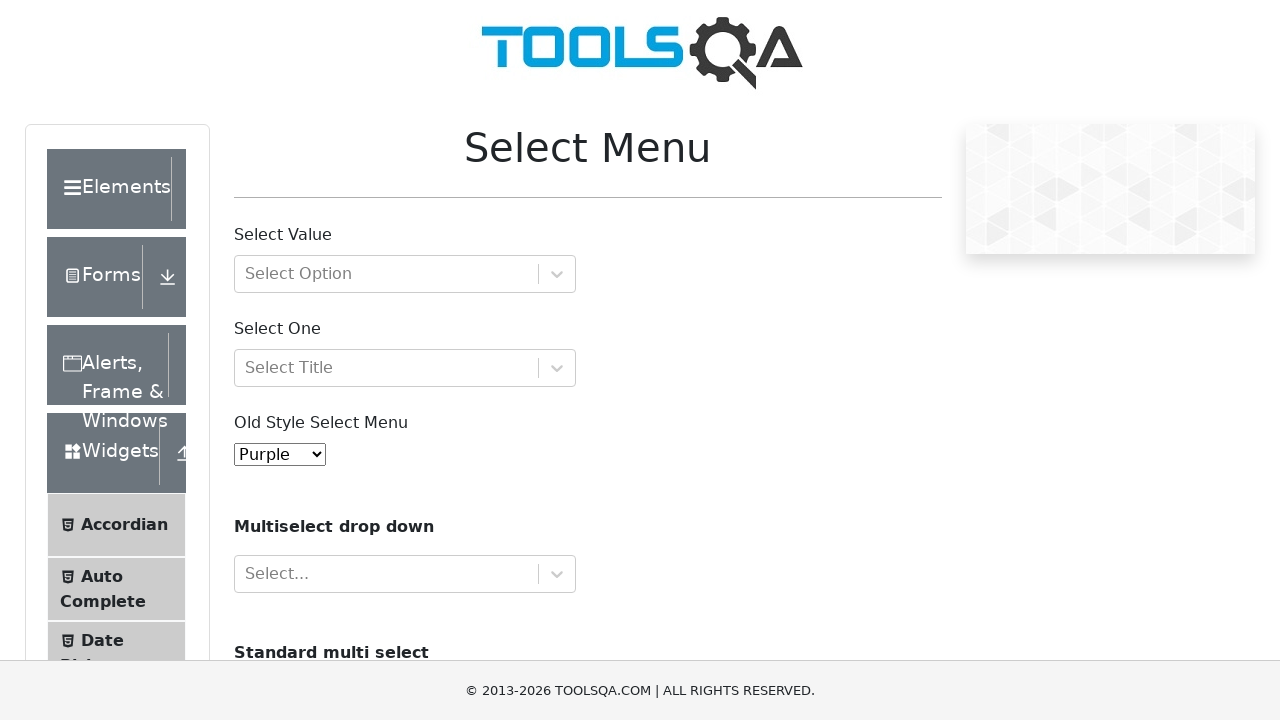

Checked if first dropdown supports multiple selection: False
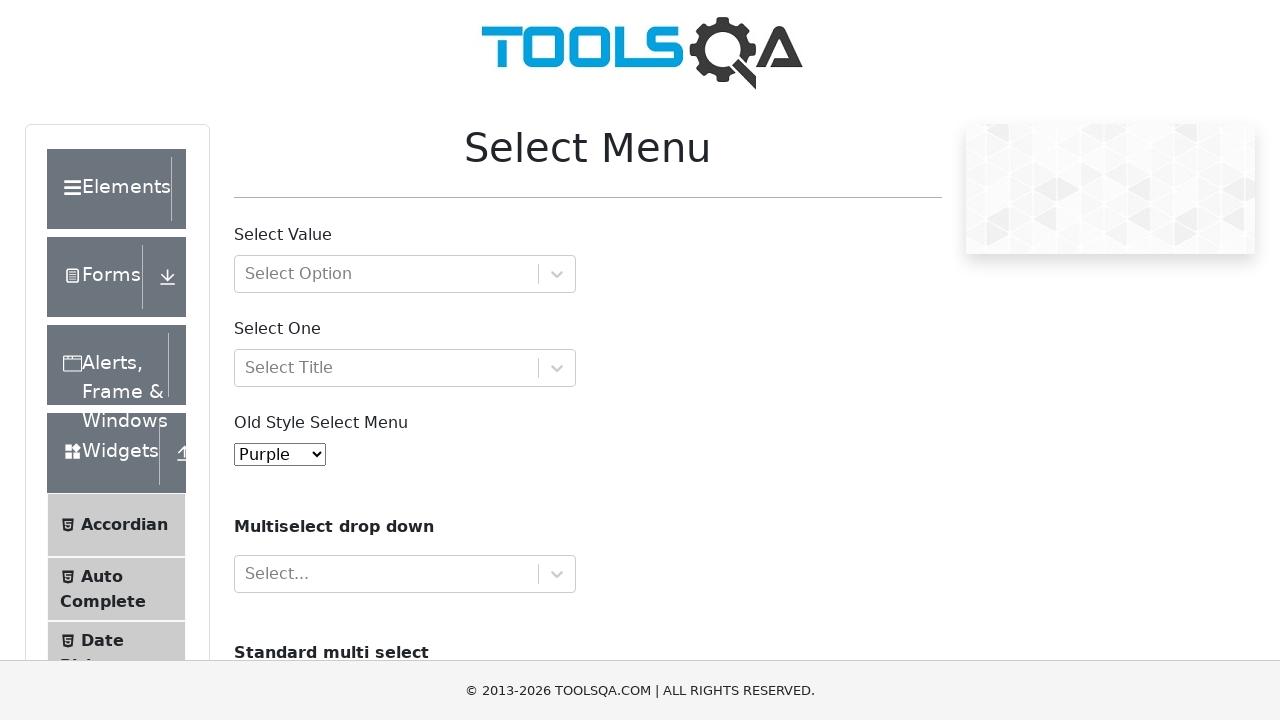

Checked if cars dropdown supports multiple selection: True
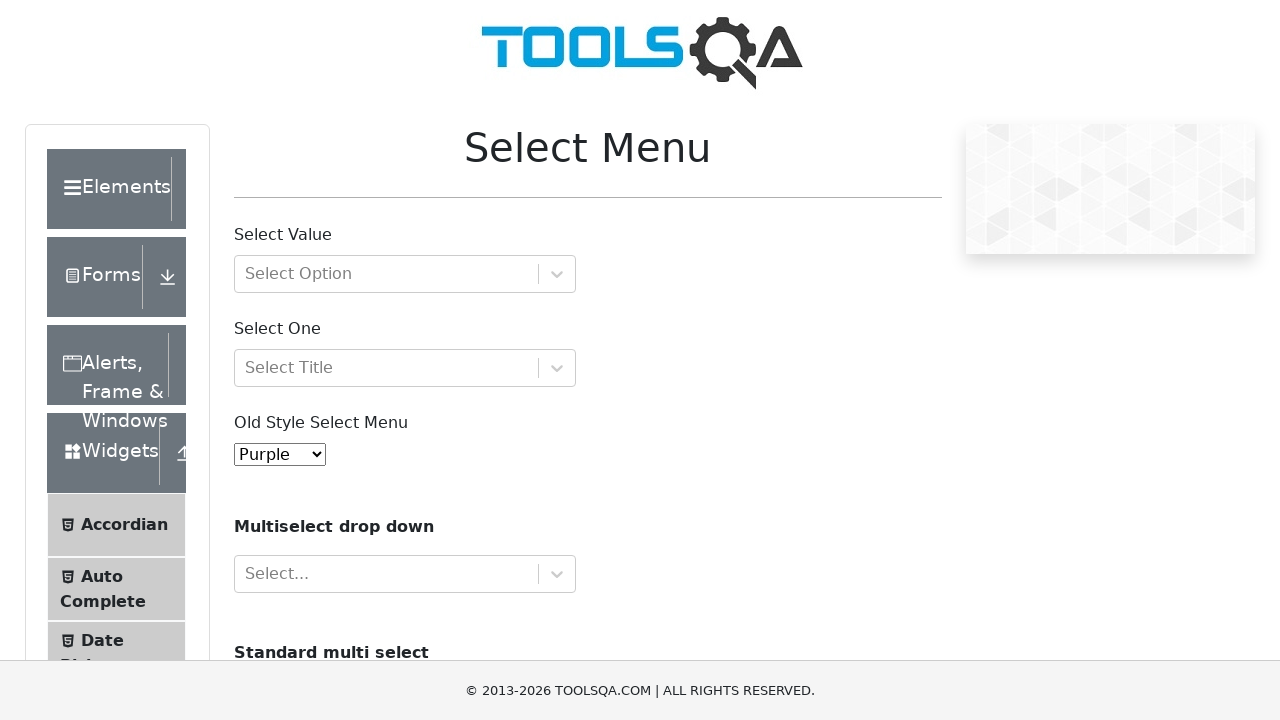

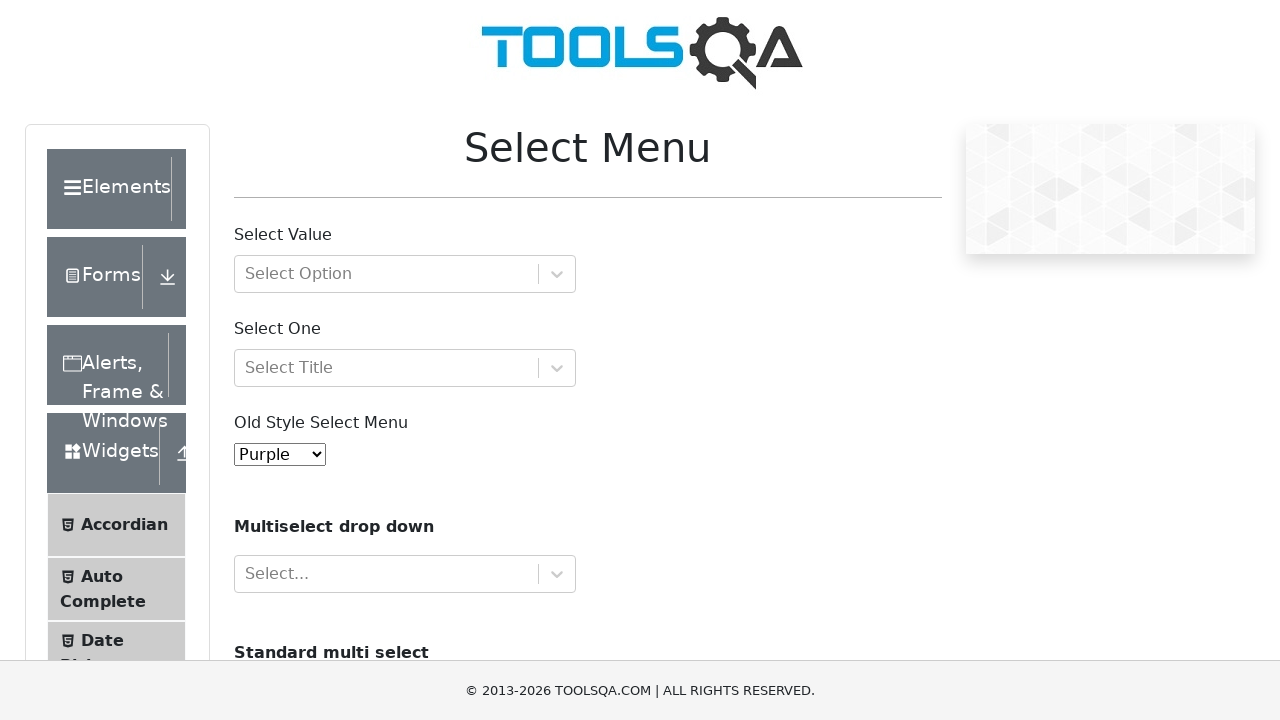